Navigates to a file download page and retrieves the URL of a download link, then verifies the link points to a valid file by checking that content is present.

Starting URL: http://the-internet.herokuapp.com/download

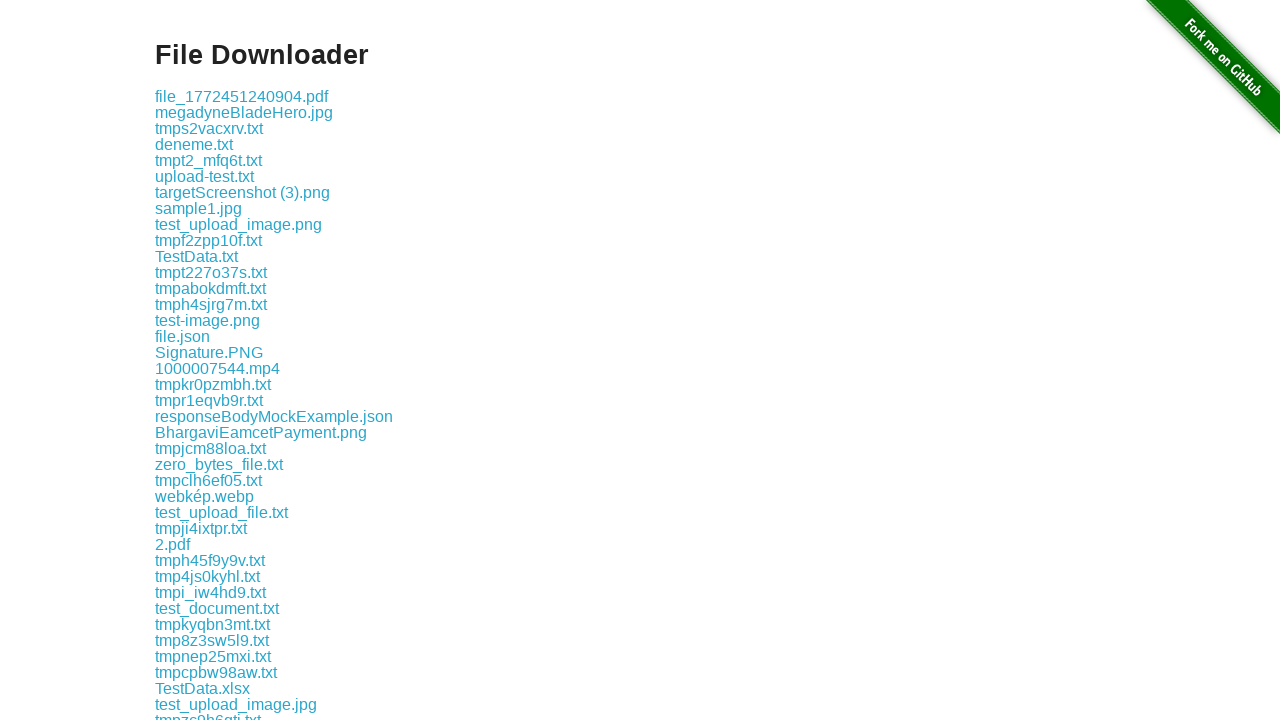

Waited for download links to appear on the page
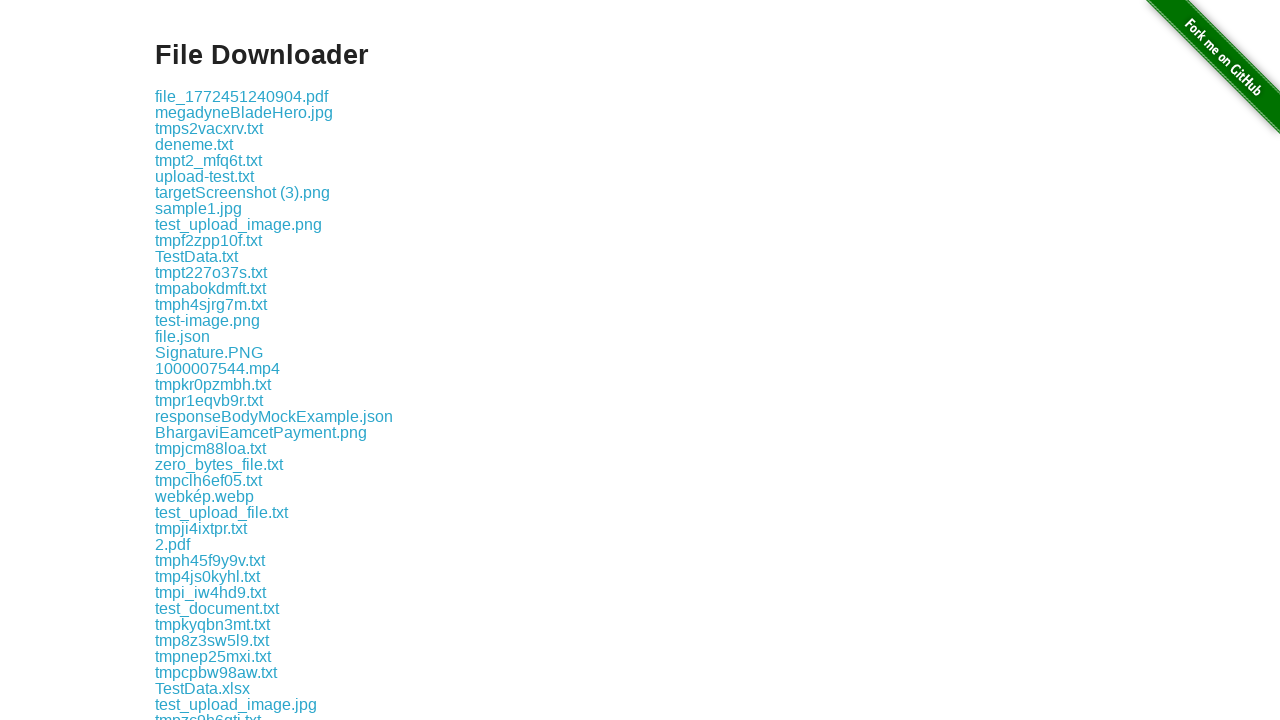

Located the first download link element
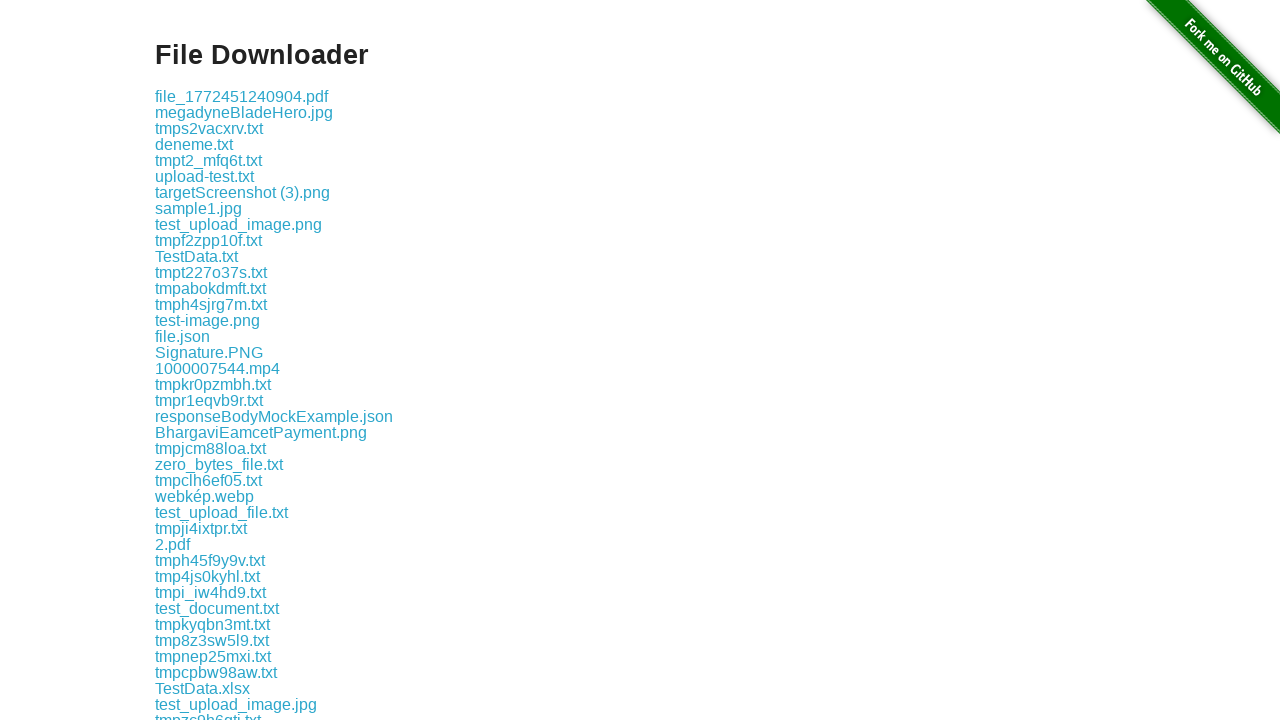

Retrieved download link URL: download/file_1772451240904.pdf
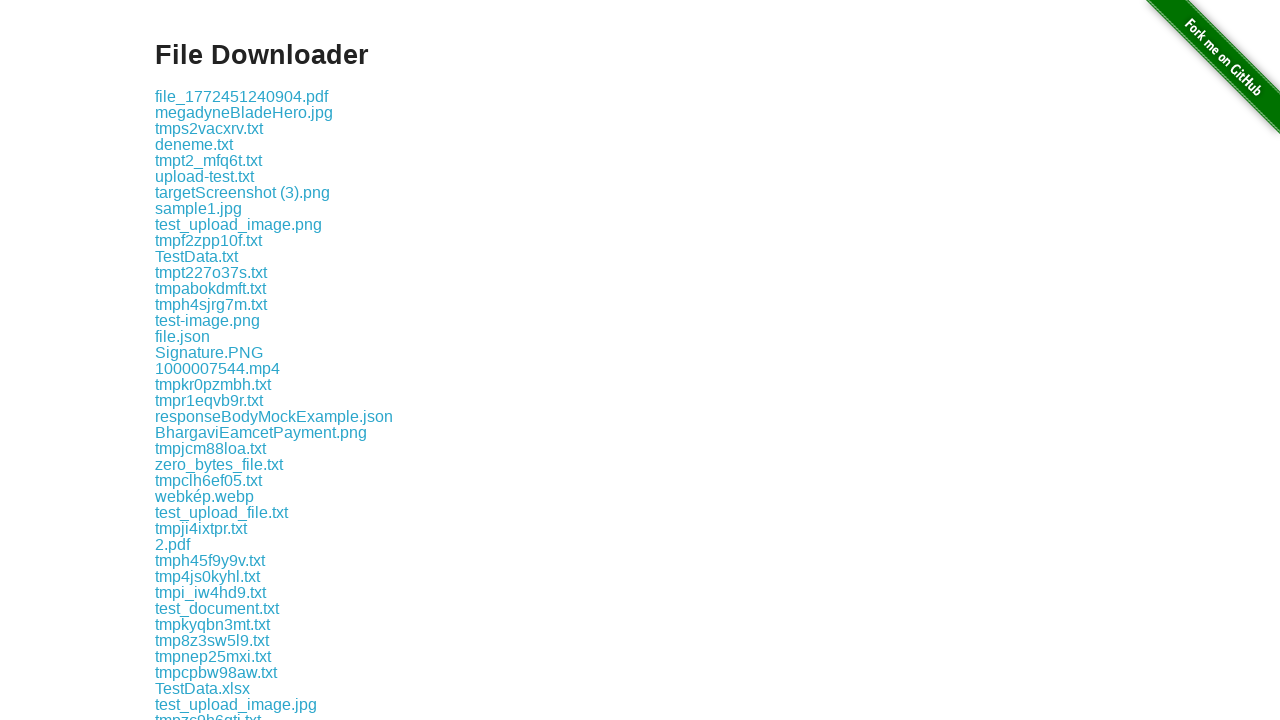

Clicked on the download link to verify it is functional at (242, 96) on .example a >> nth=0
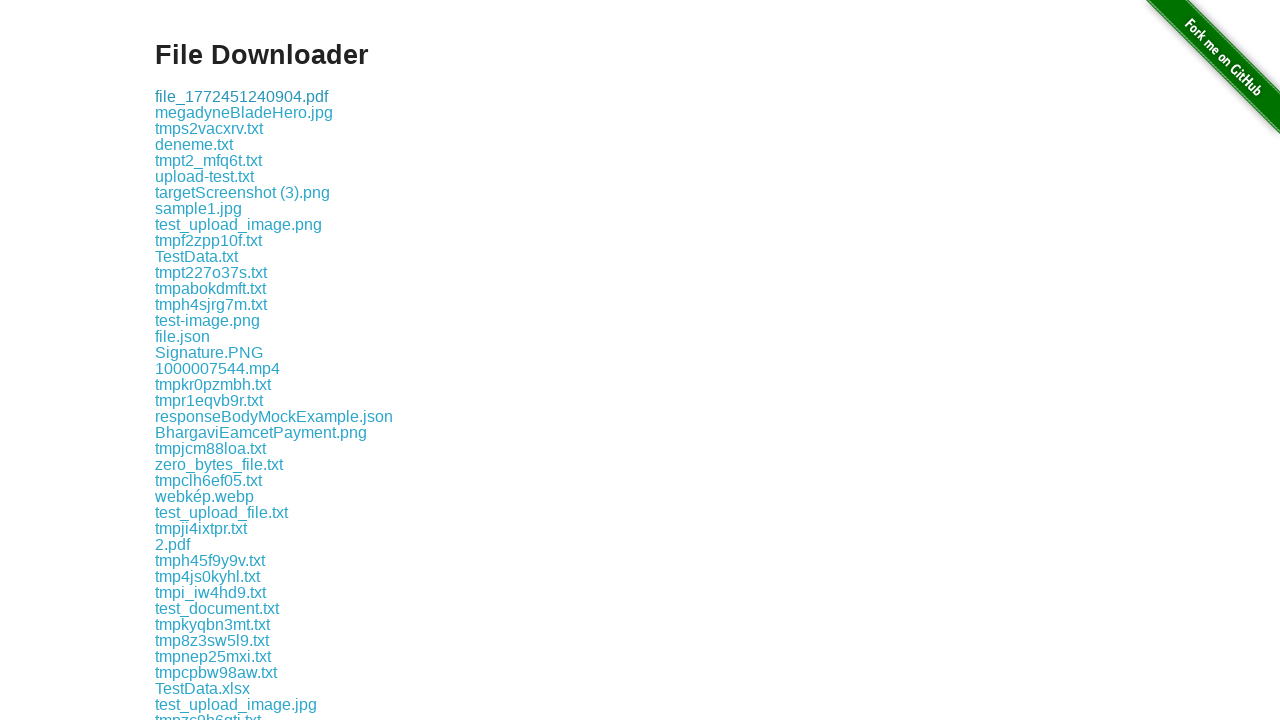

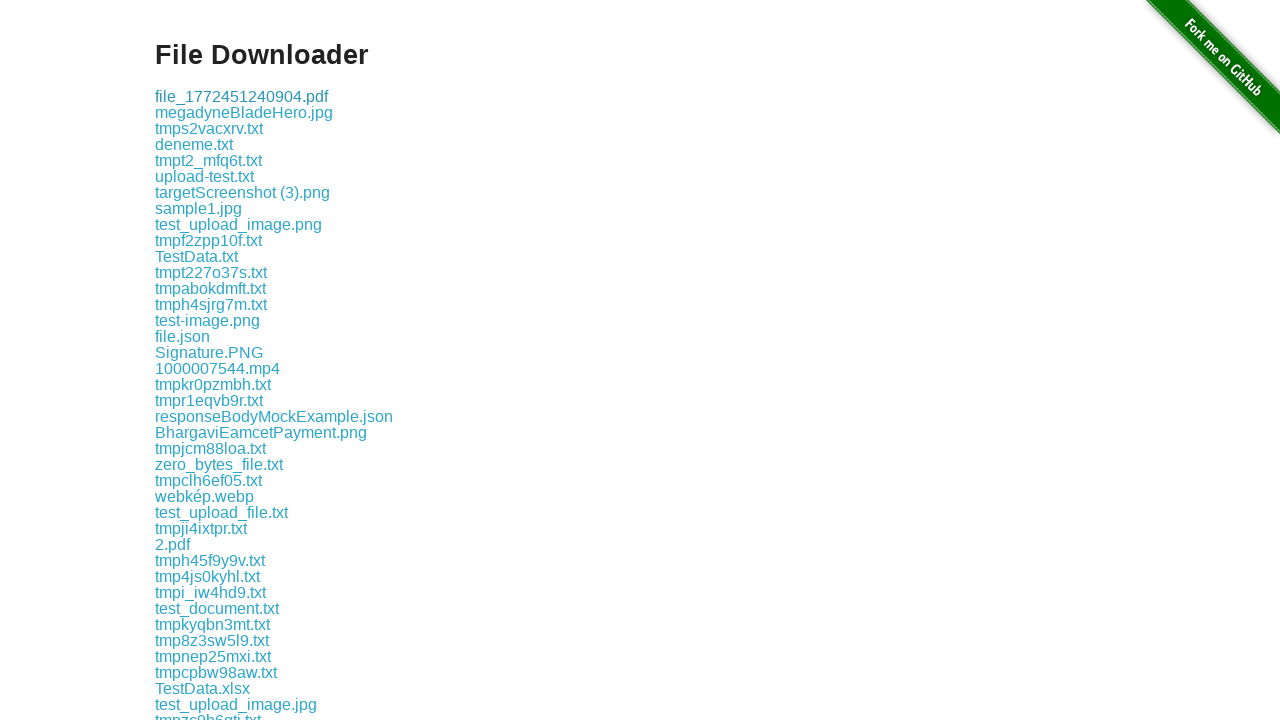